Tests JavaScript alert handling by clicking a button that triggers a JS alert and accepting it, then verifying the result message

Starting URL: https://the-internet.herokuapp.com/javascript_alerts

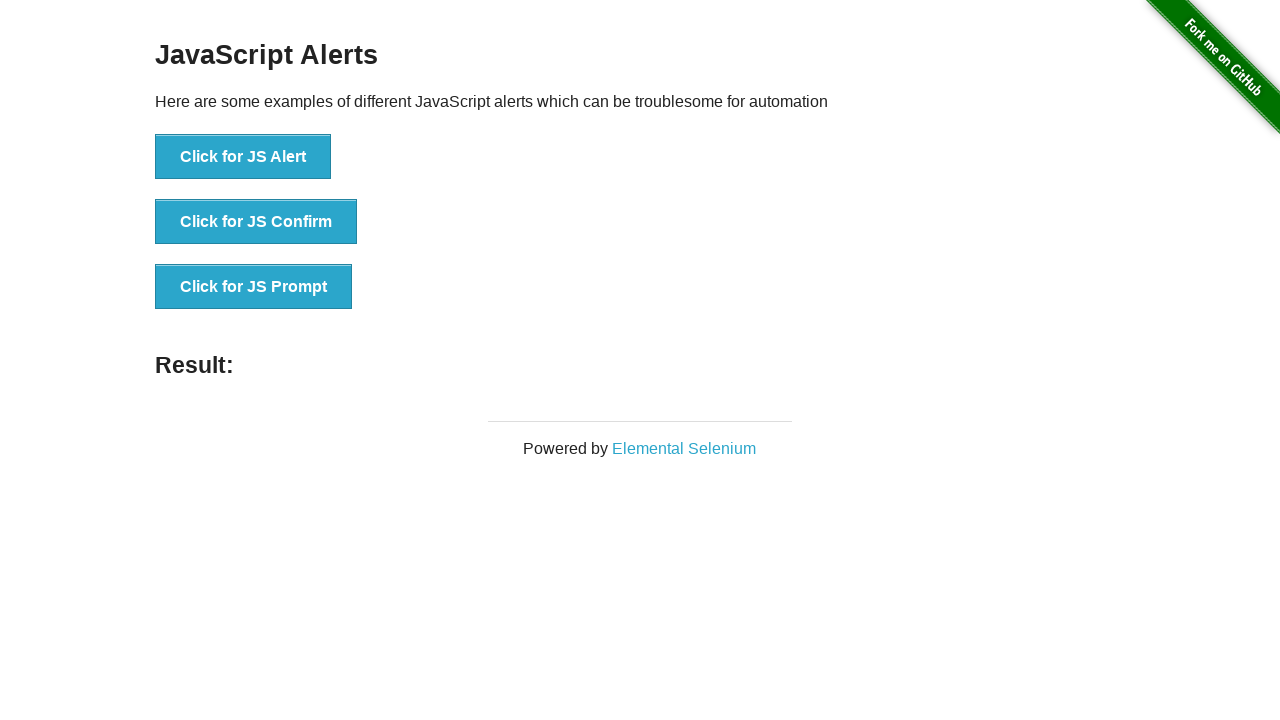

Clicked the JS Alert button at (243, 157) on xpath=//button[@onclick='jsAlert()']
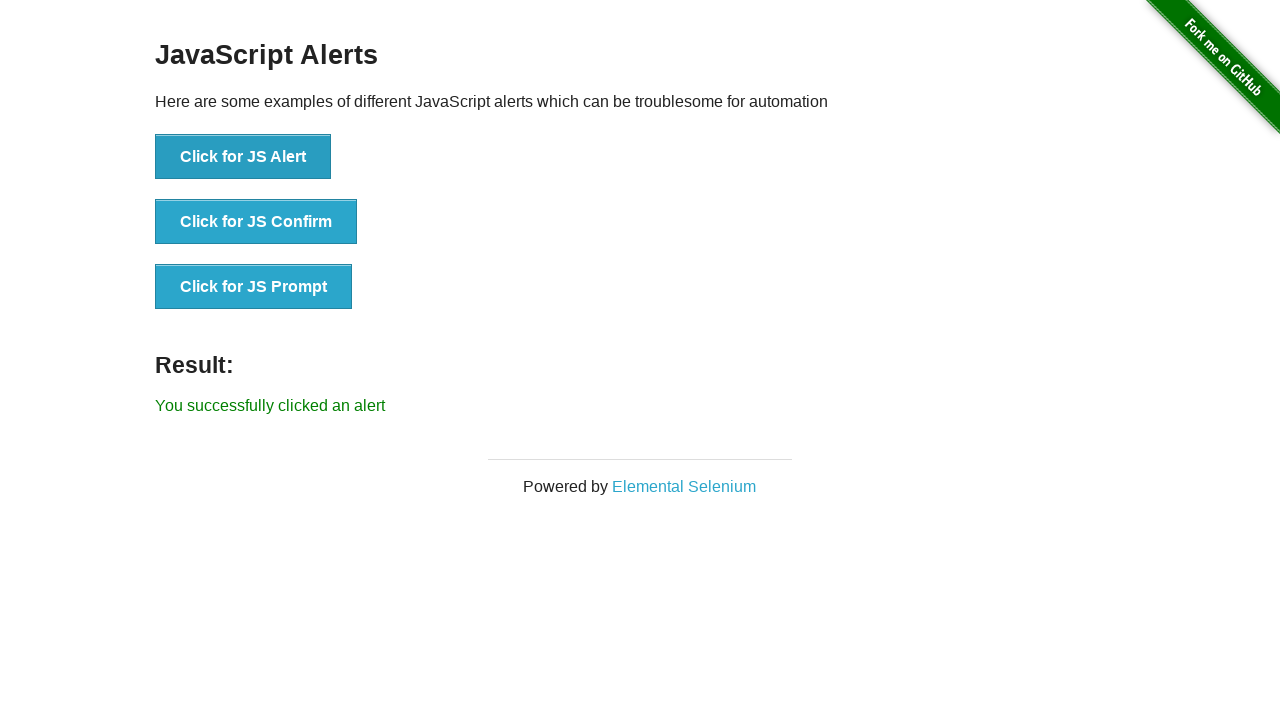

Set up dialog handler to accept alerts
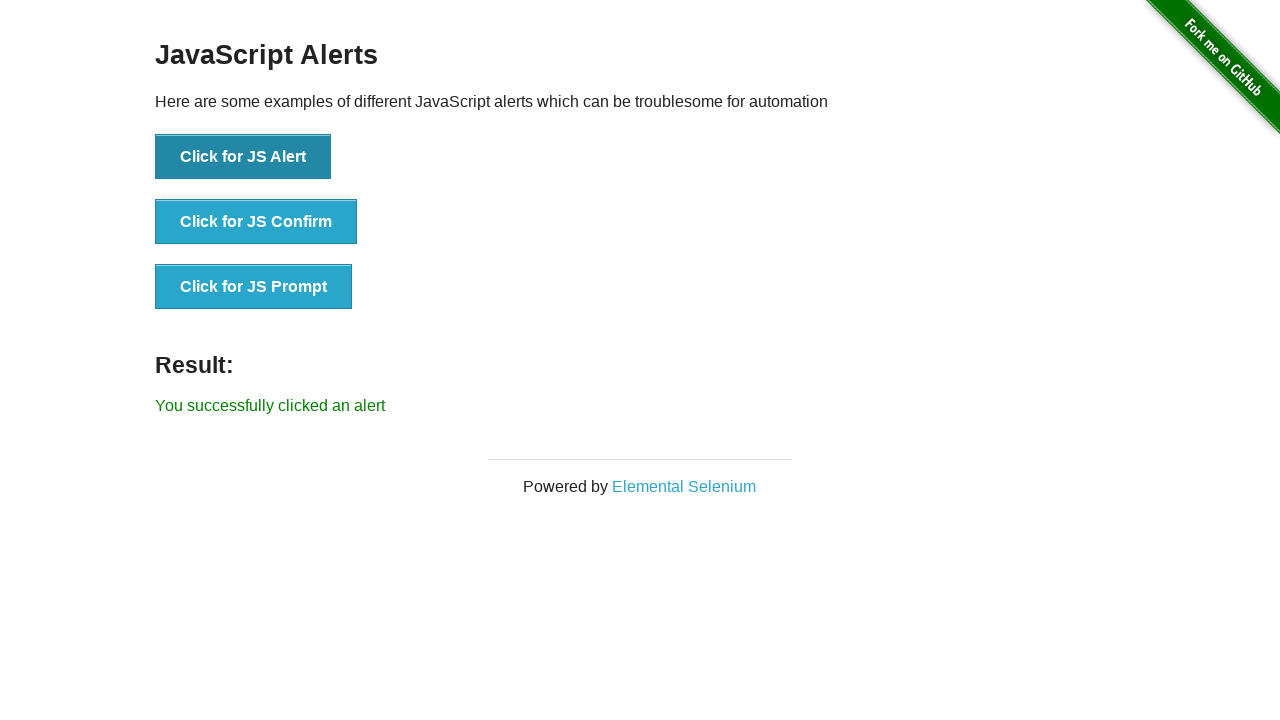

Result message element loaded
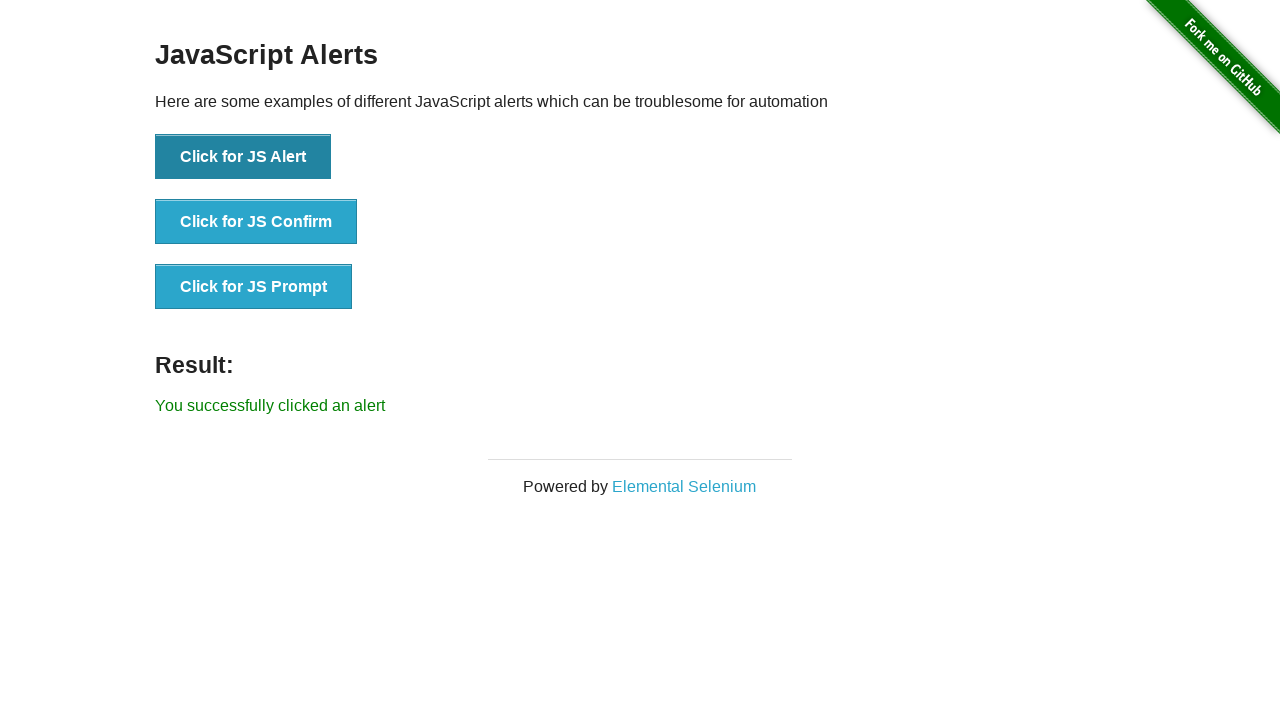

Retrieved result message text
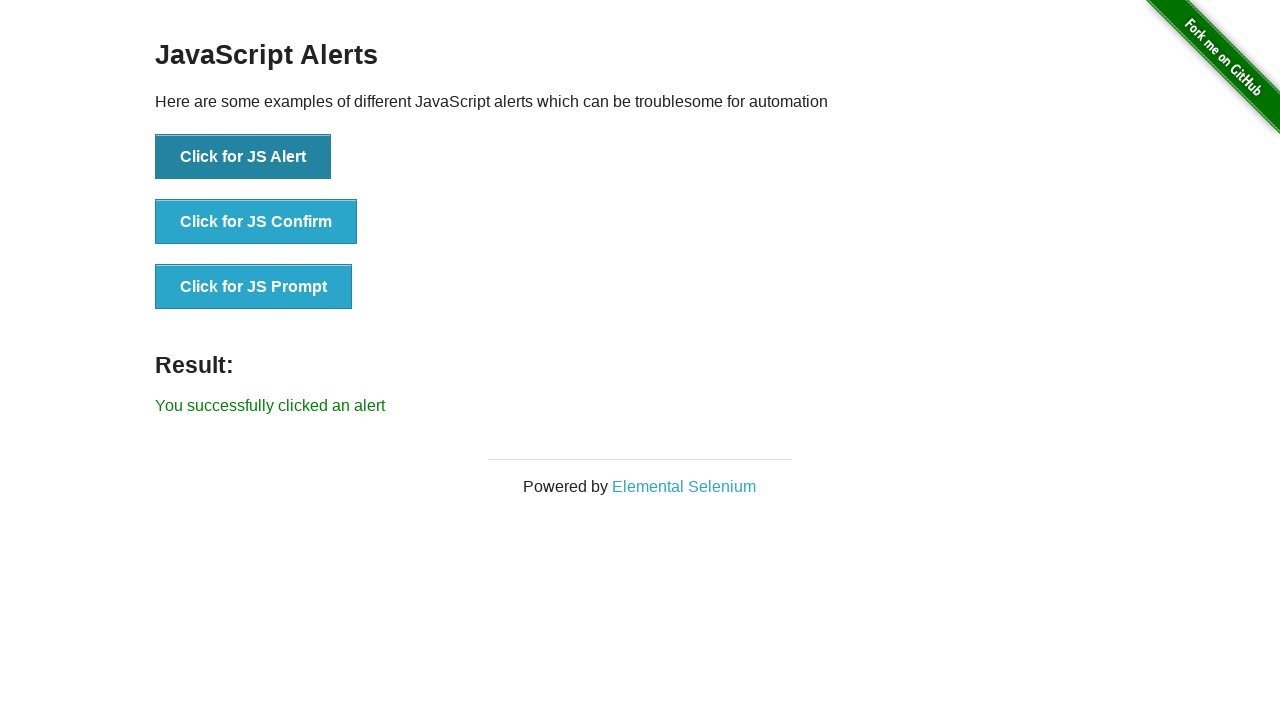

Verified result message is 'You successfully clicked an alert'
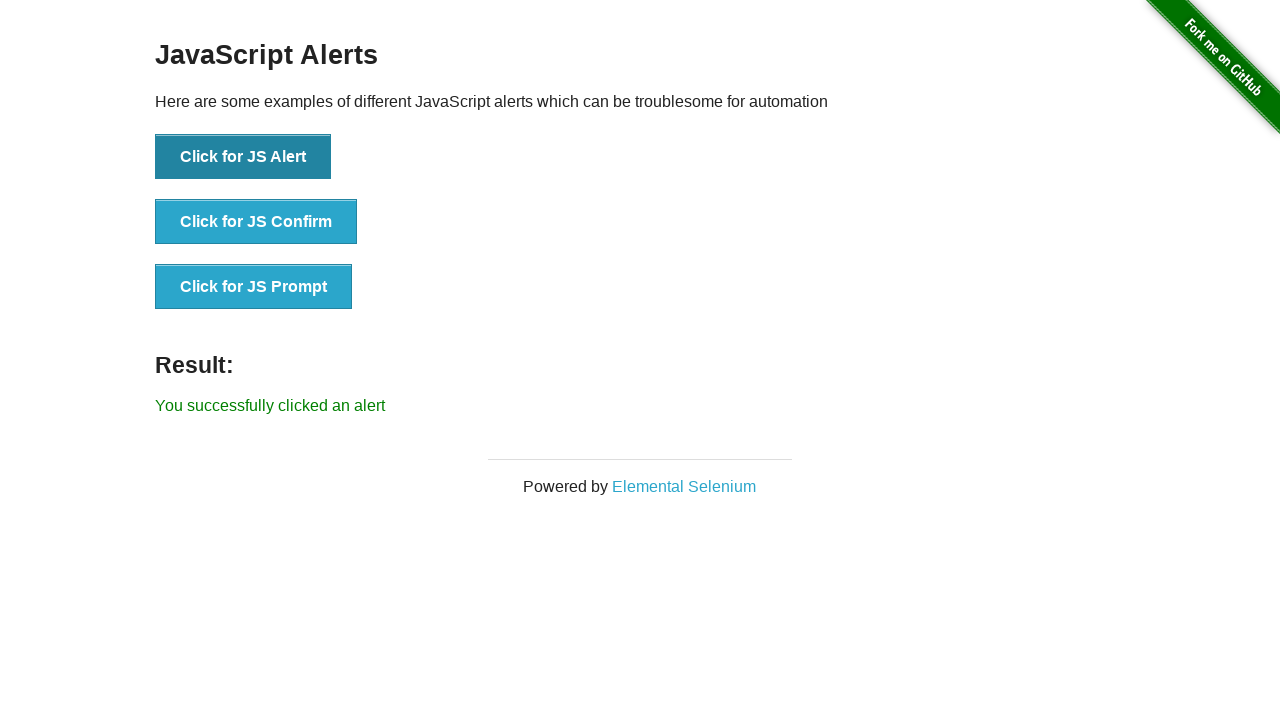

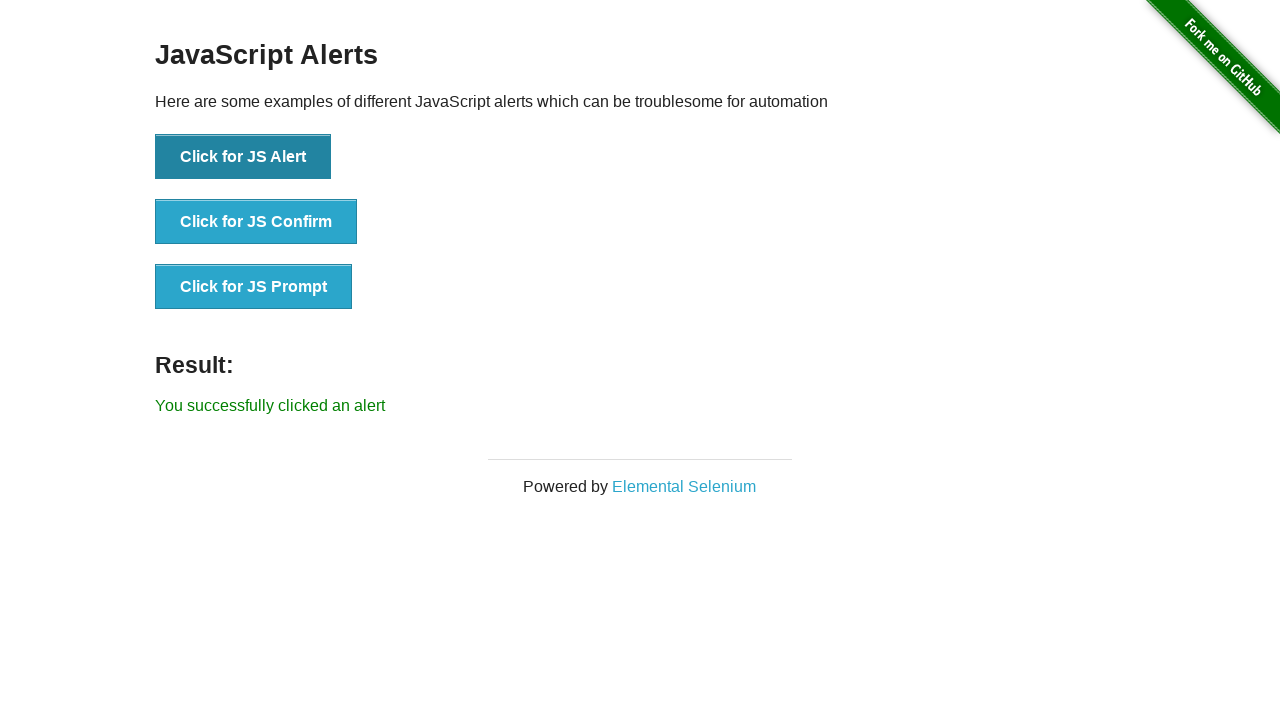